Completes a math challenge form by reading a hidden value from an element attribute, calculating the result using a logarithmic formula, filling in the answer, selecting checkbox and radio options, and submitting the form.

Starting URL: http://suninjuly.github.io/get_attribute.html

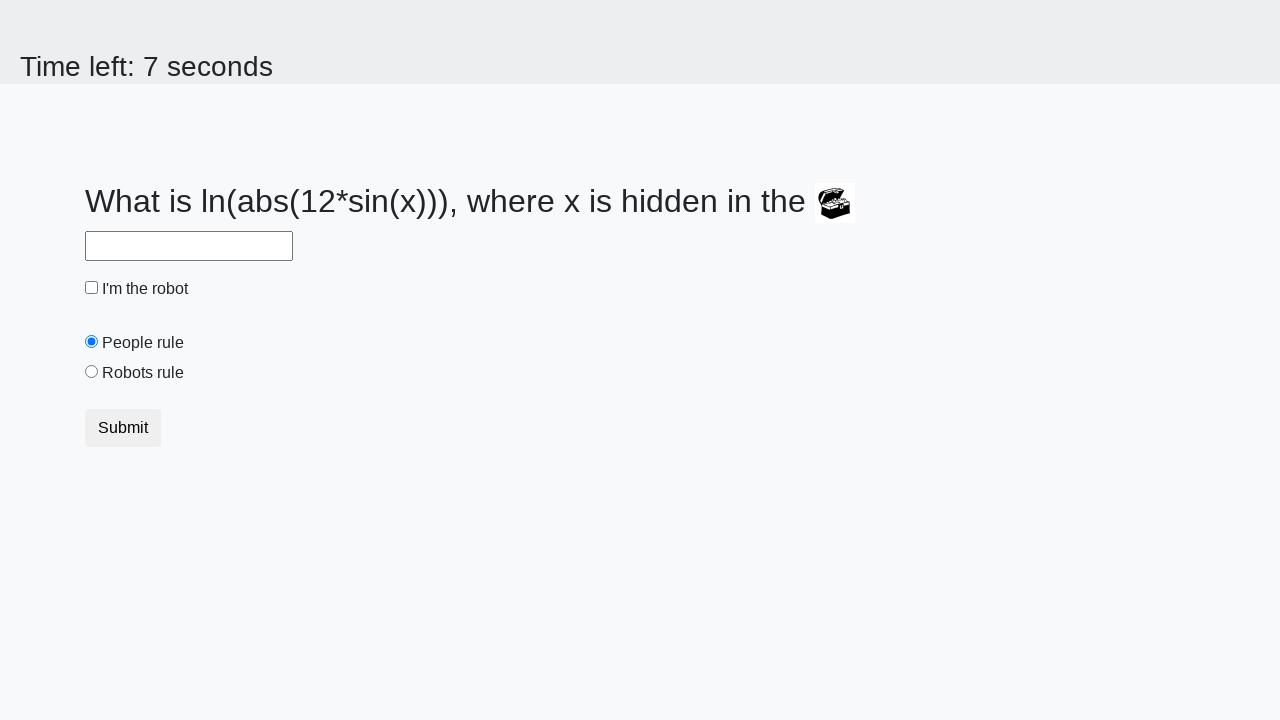

Located the treasure element with hidden value
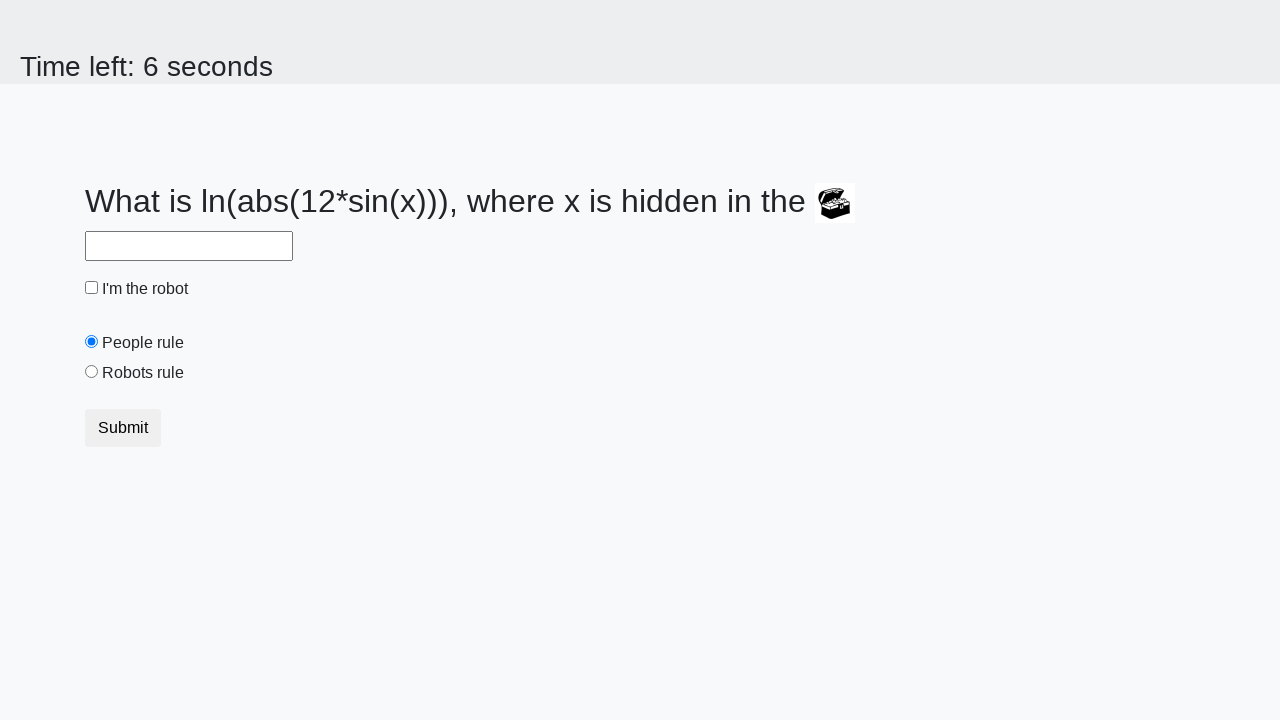

Retrieved the hidden valuex attribute from treasure element
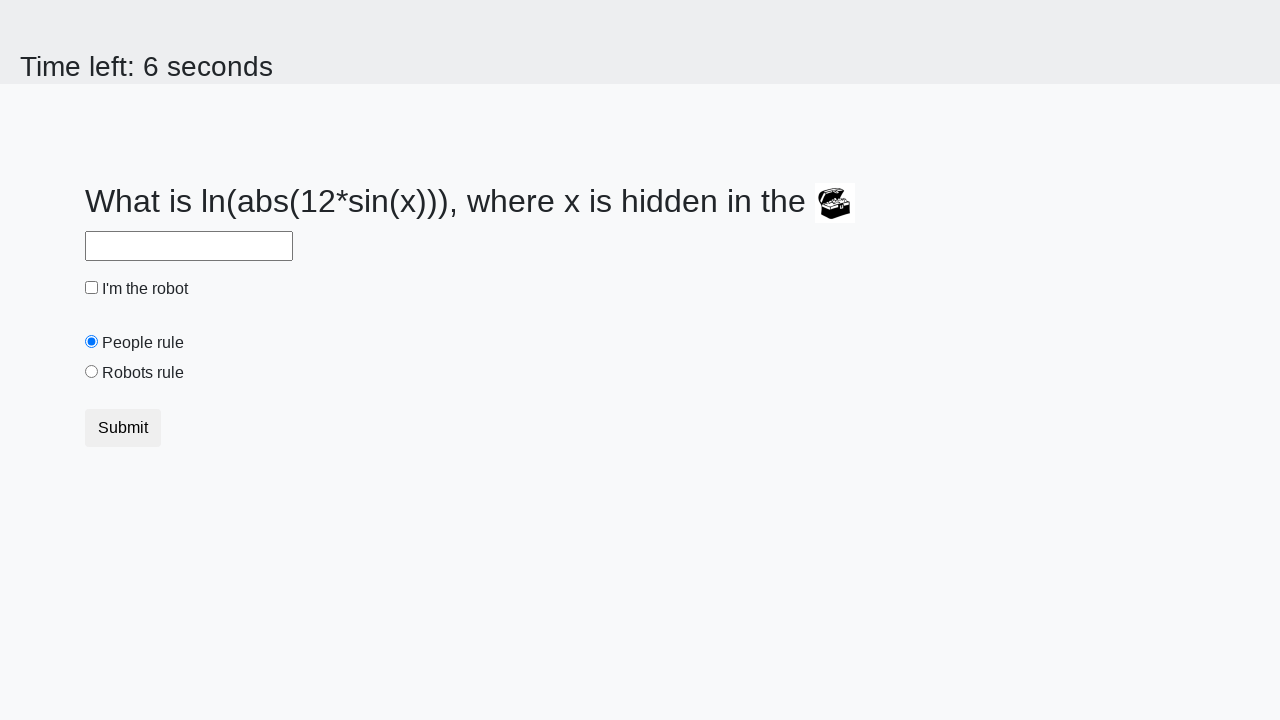

Calculated the answer using logarithmic formula: 2.4805814995543063
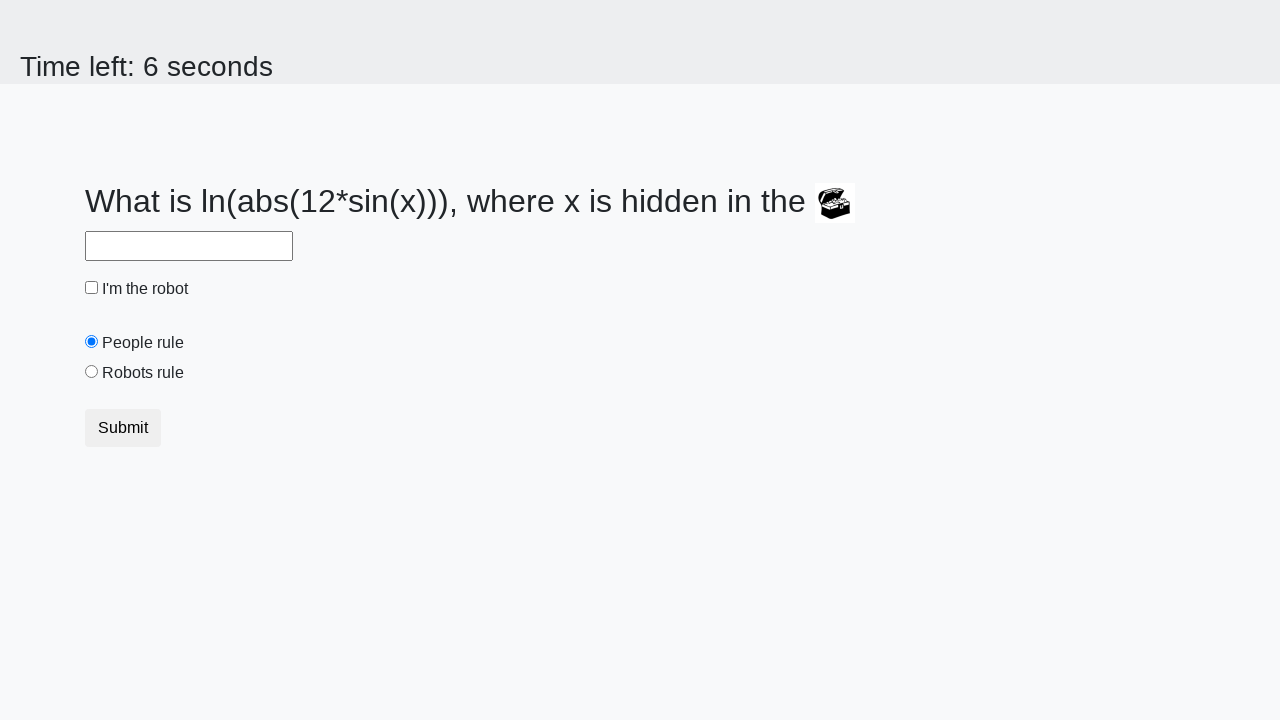

Filled the answer field with calculated value on #answer
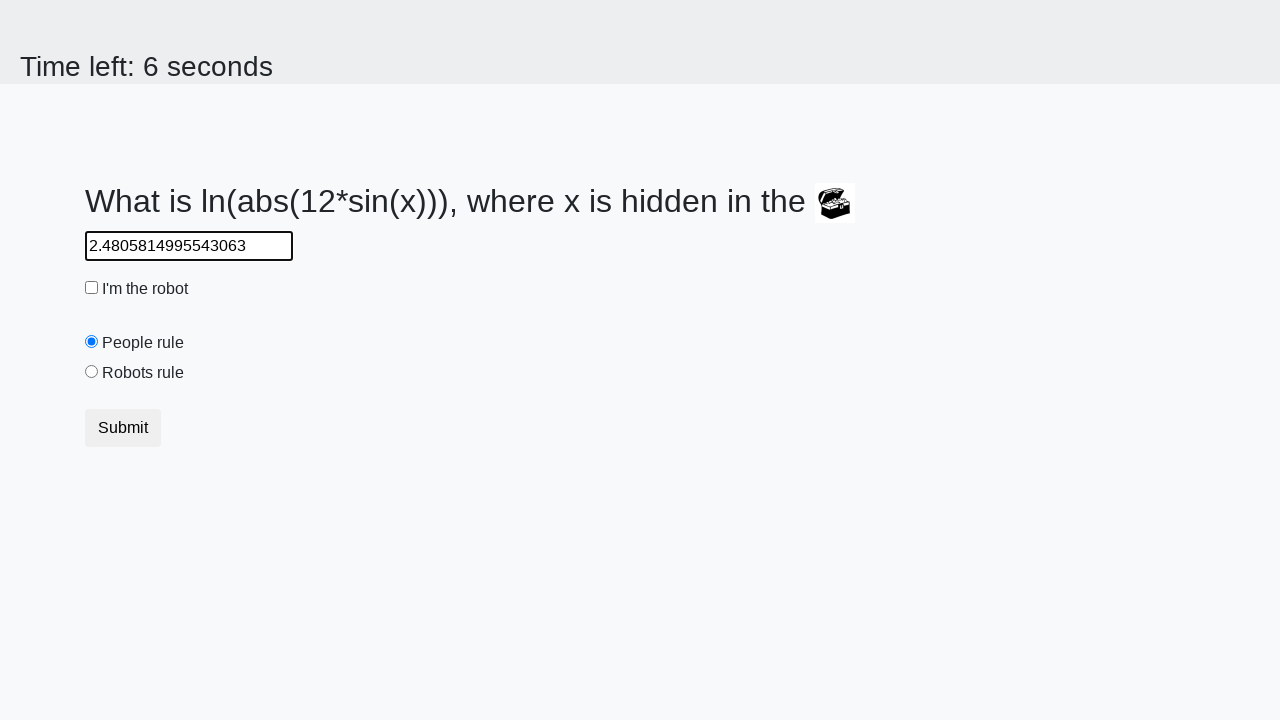

Clicked the robot checkbox at (92, 288) on #robotCheckbox
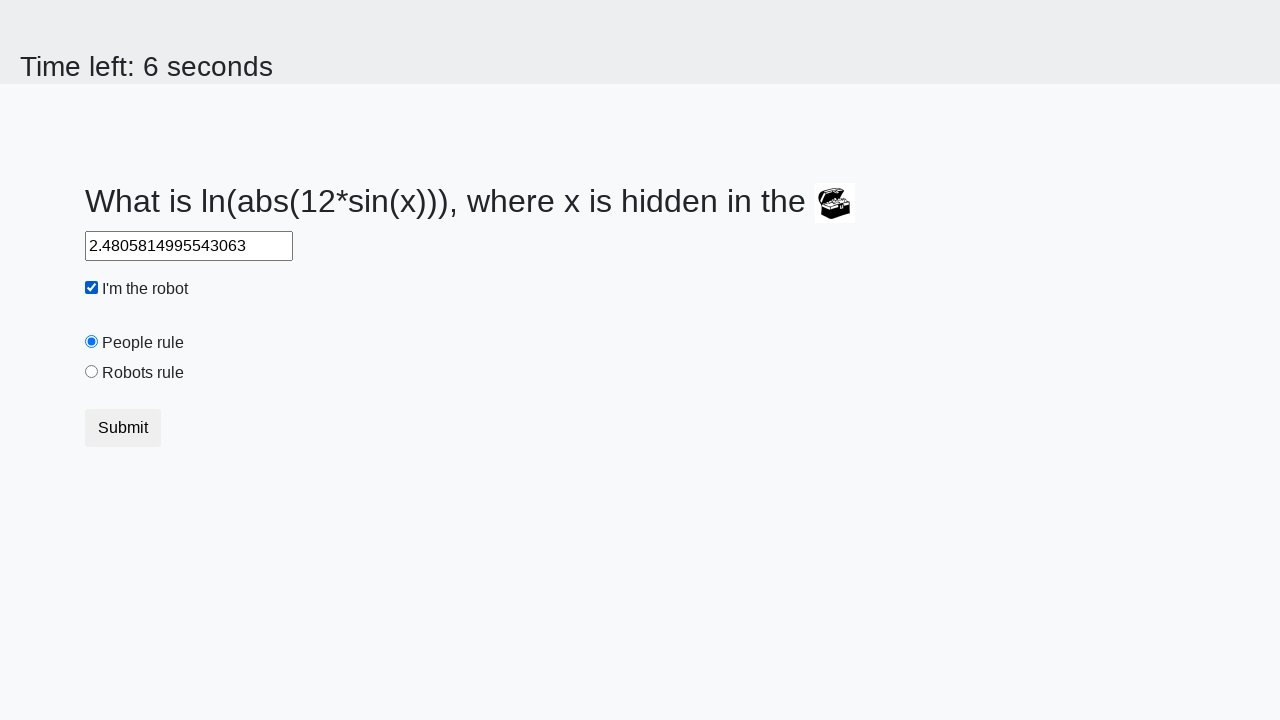

Selected the robots rule radio button at (92, 372) on #robotsRule
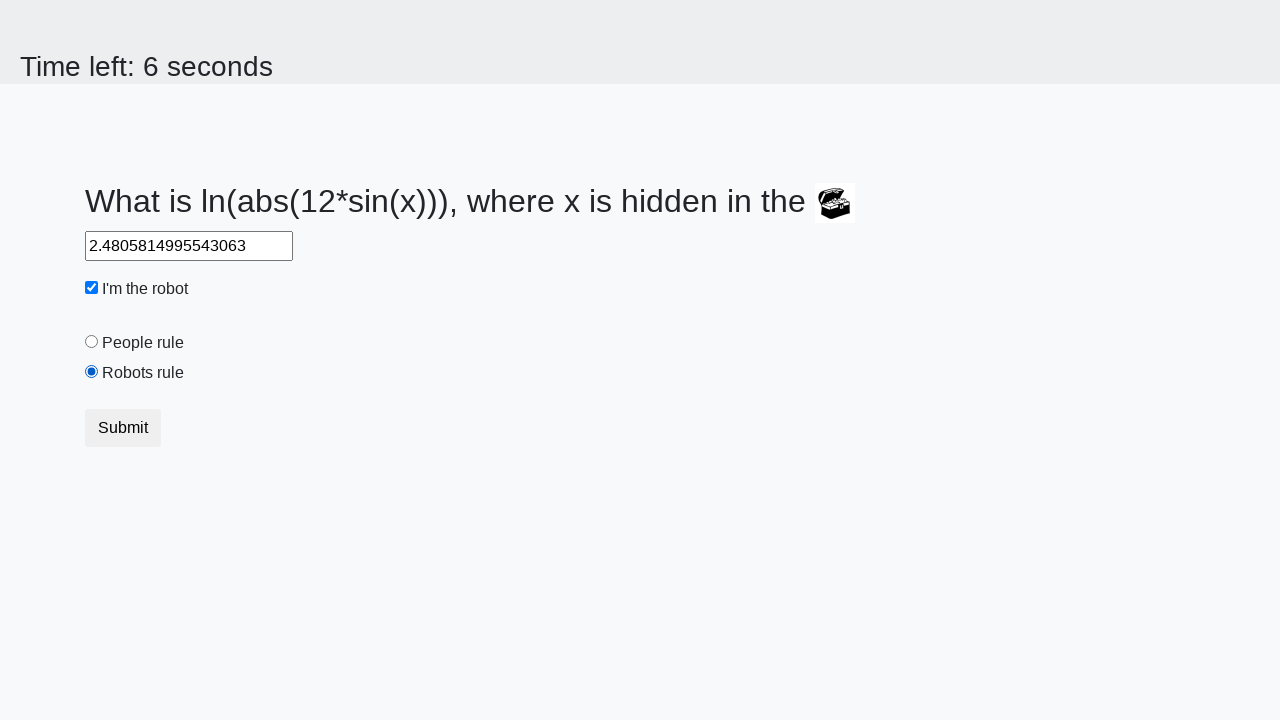

Clicked the submit button to complete the form at (123, 428) on button.btn
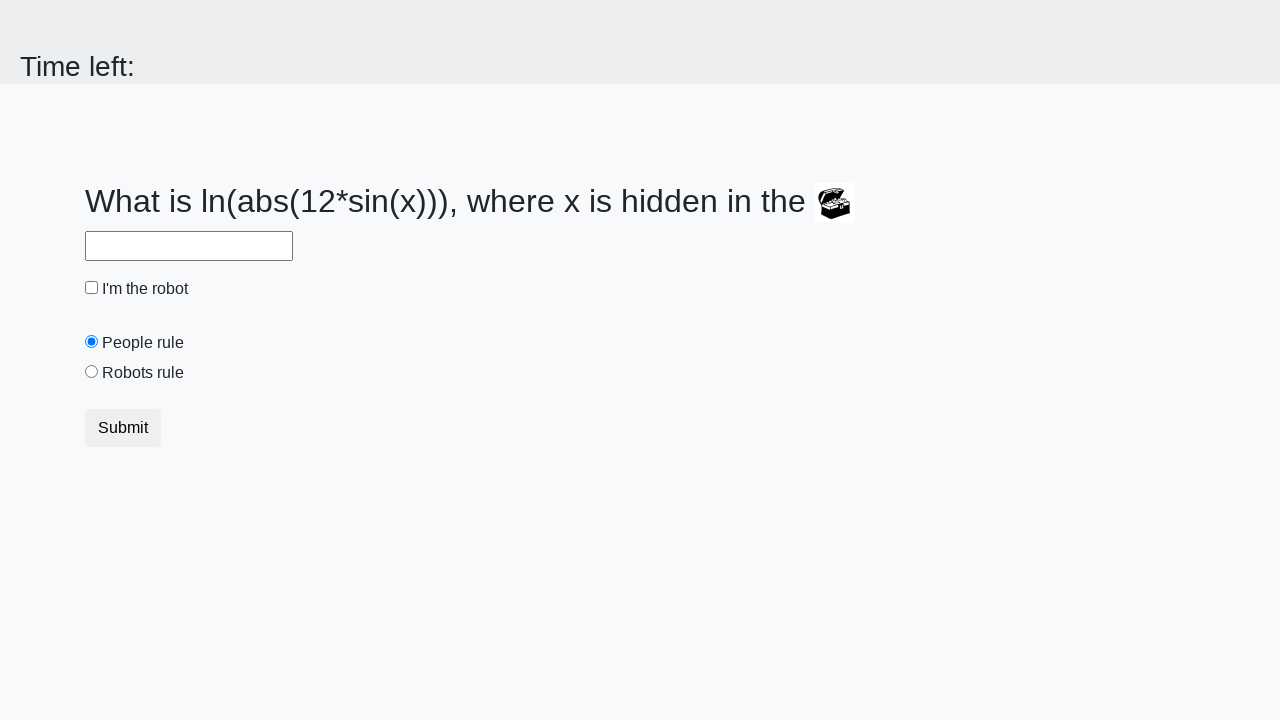

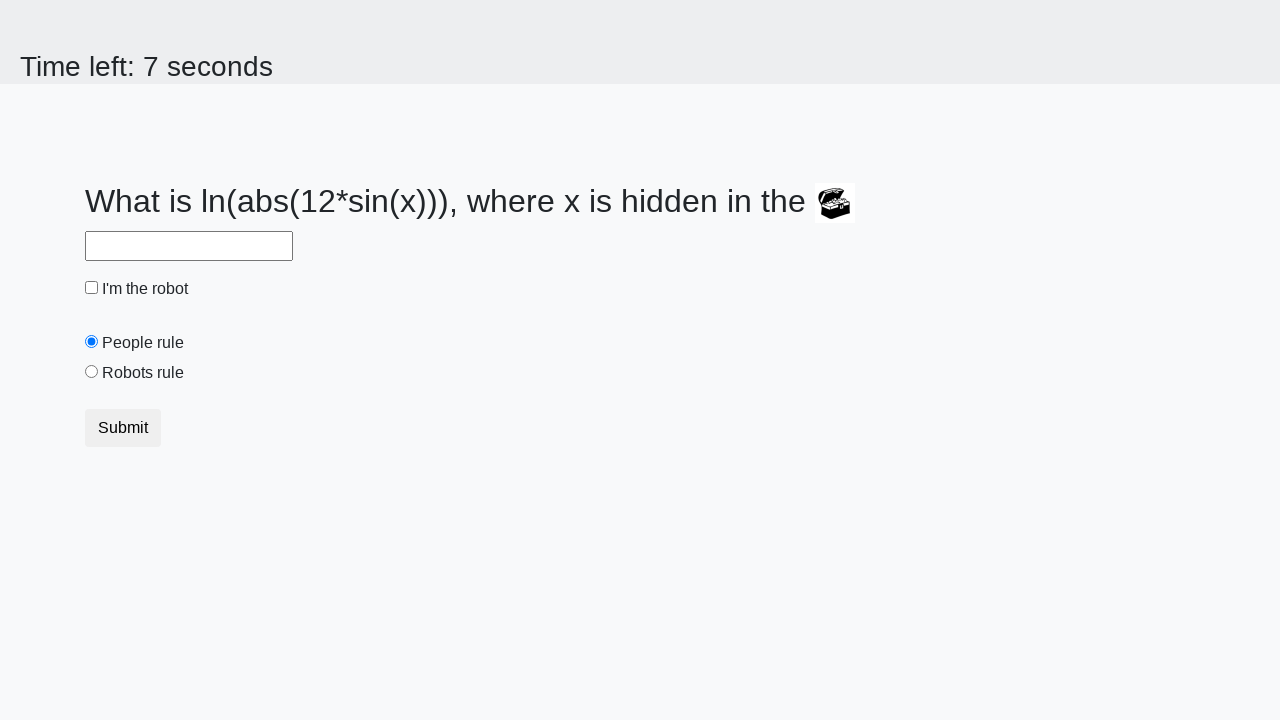